Navigates to the QA Click Academy practice page

Starting URL: http://qaclickacademy.com/practice.php

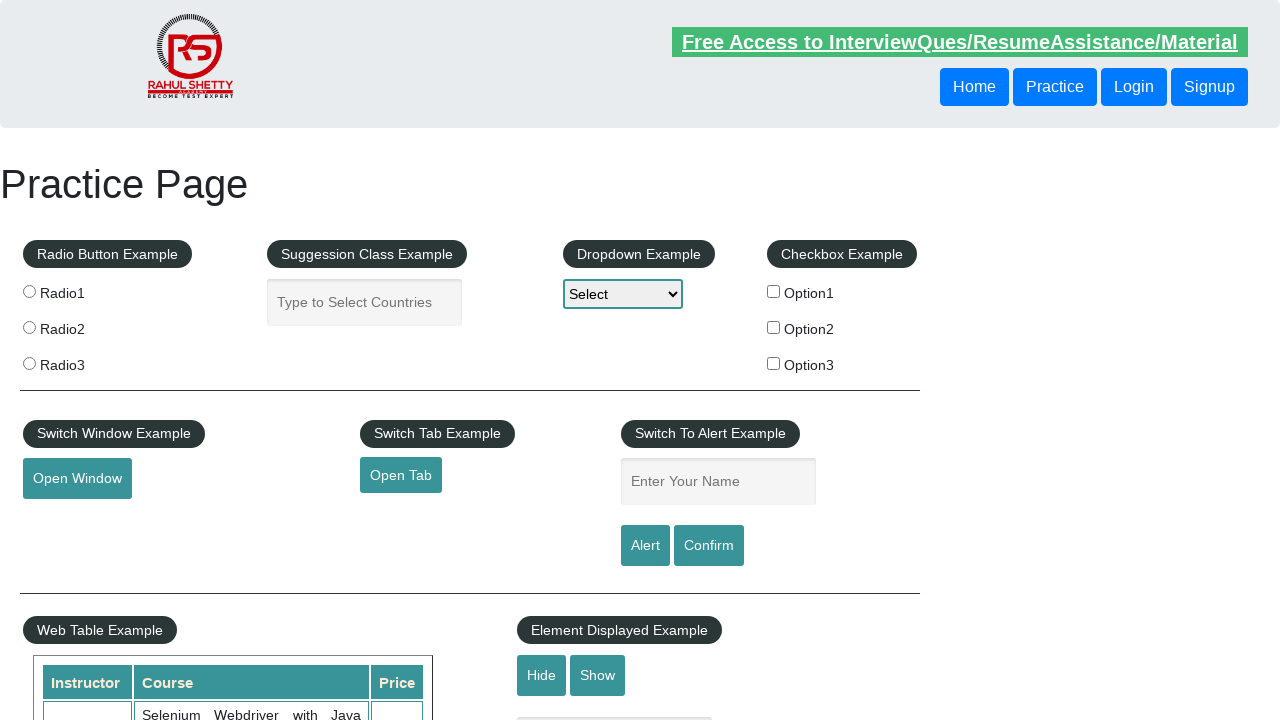

Navigated to QA Click Academy practice page
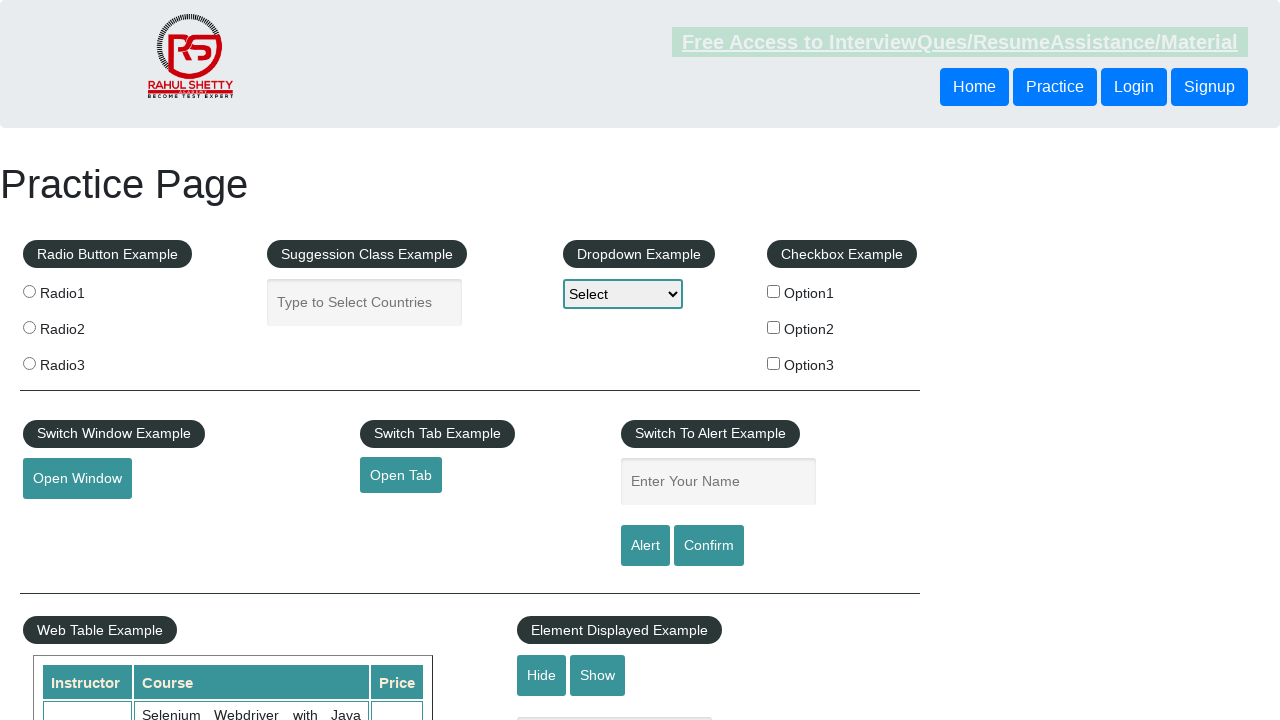

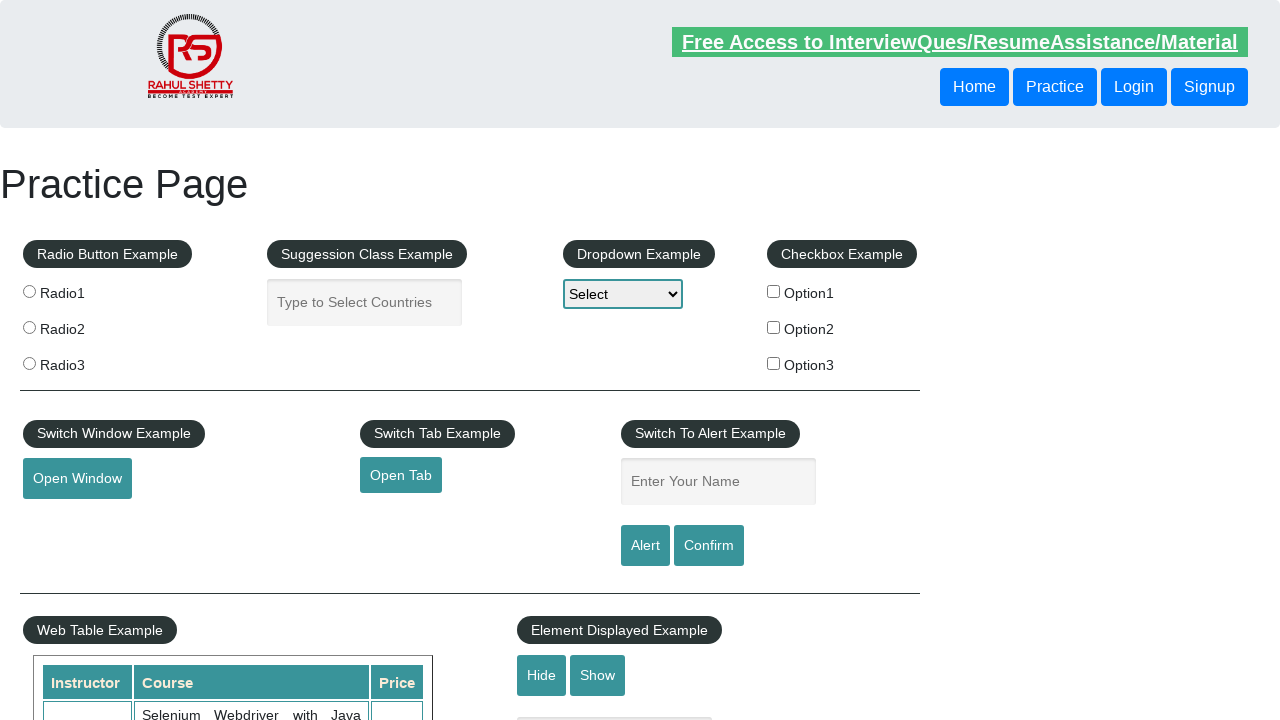